Tests keyboard operations on a registration form by typing text in the first name field, selecting all with Ctrl+A, copying with Ctrl+C, and pasting into the last name field with Ctrl+V

Starting URL: http://demo.automationtesting.in/Register.html

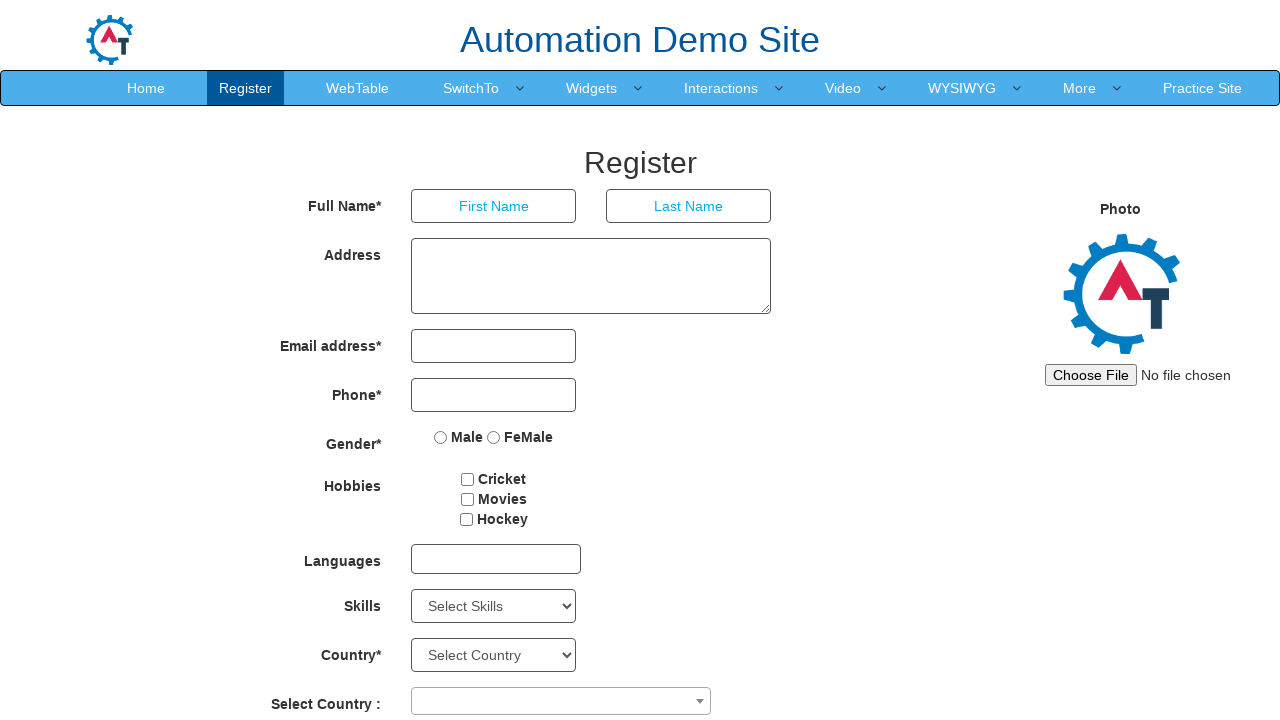

Filled first name field with 'admin' on input[placeholder='First Name']
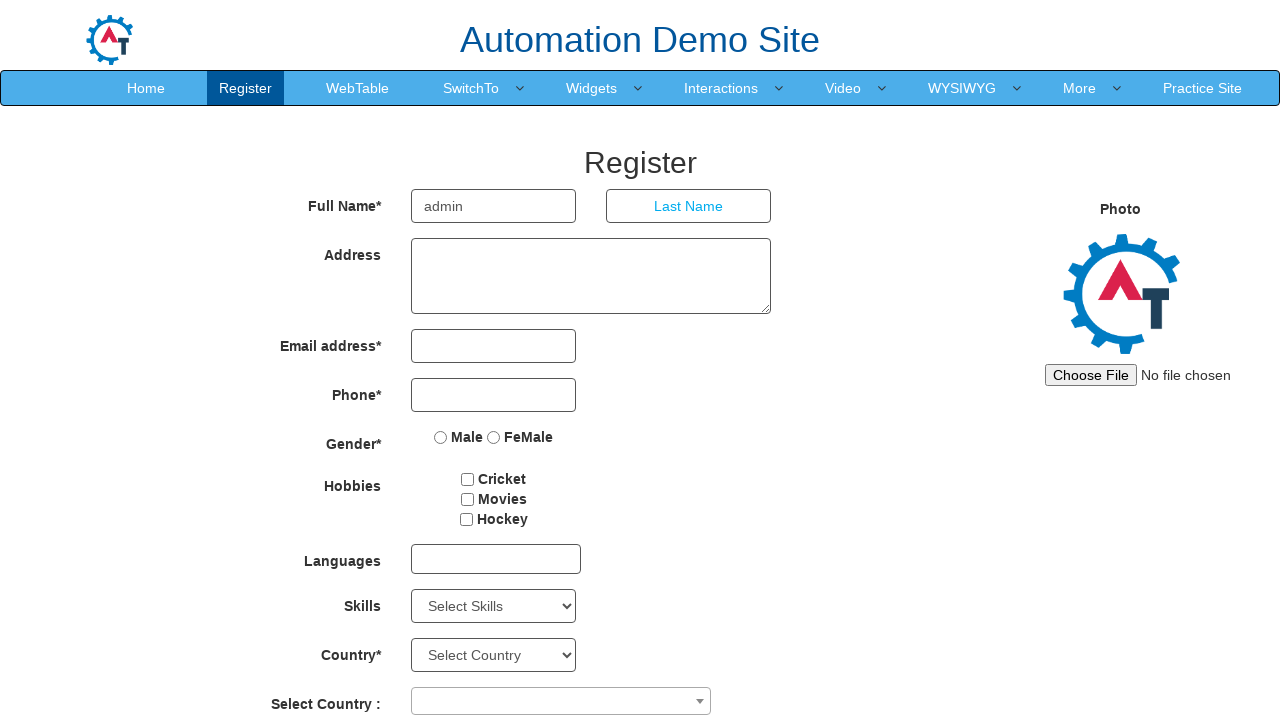

Selected all text in first name field with Ctrl+A on input[placeholder='First Name']
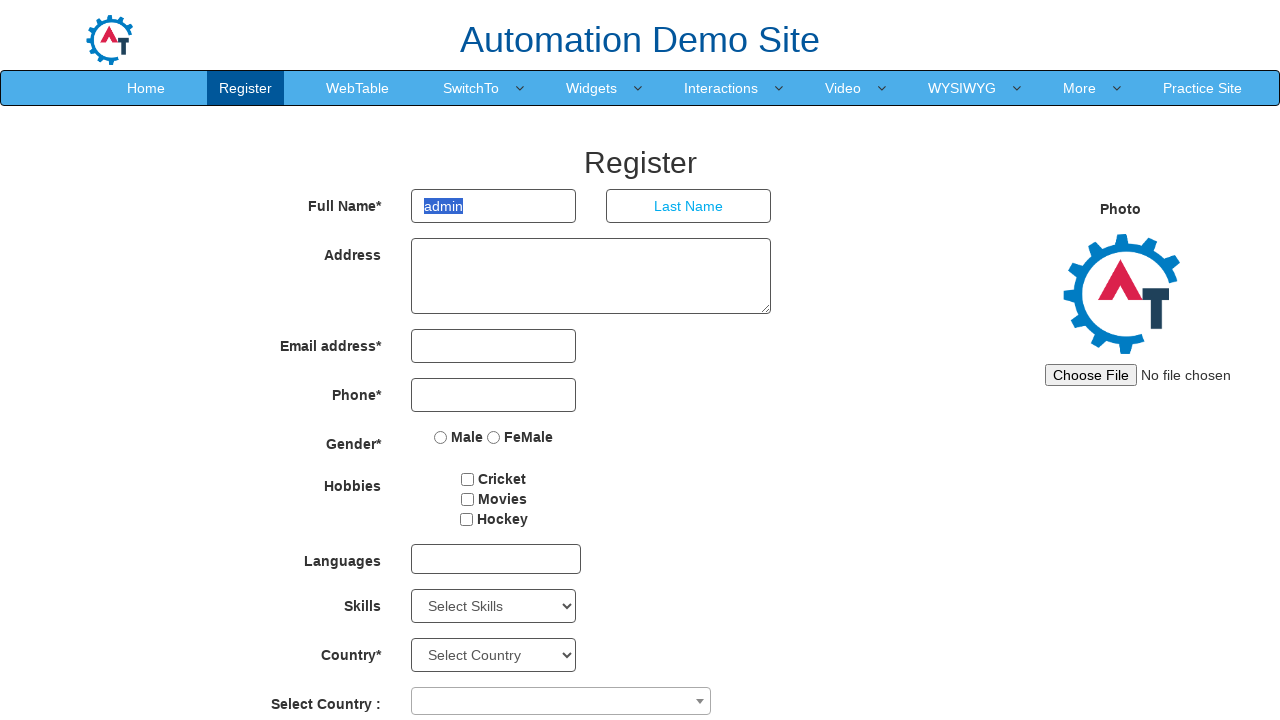

Copied selected text from first name field with Ctrl+C on input[placeholder='First Name']
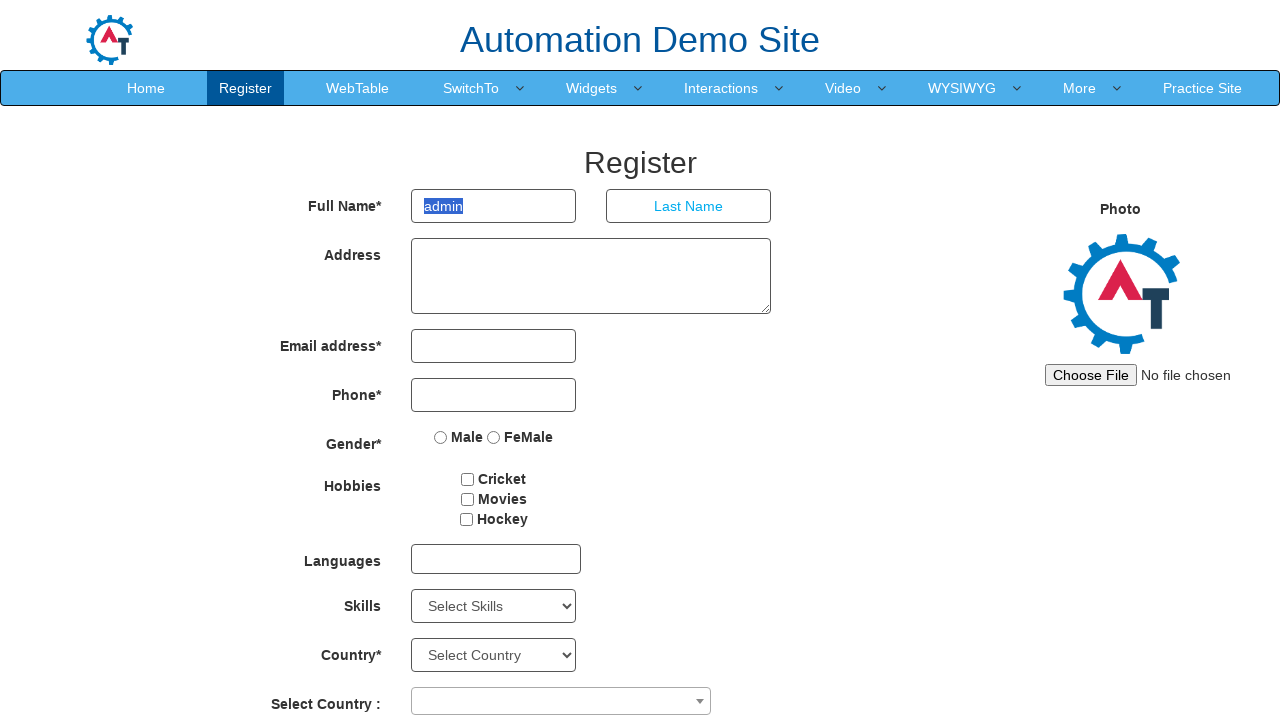

Clicked on last name field at (689, 206) on input[placeholder='Last Name']
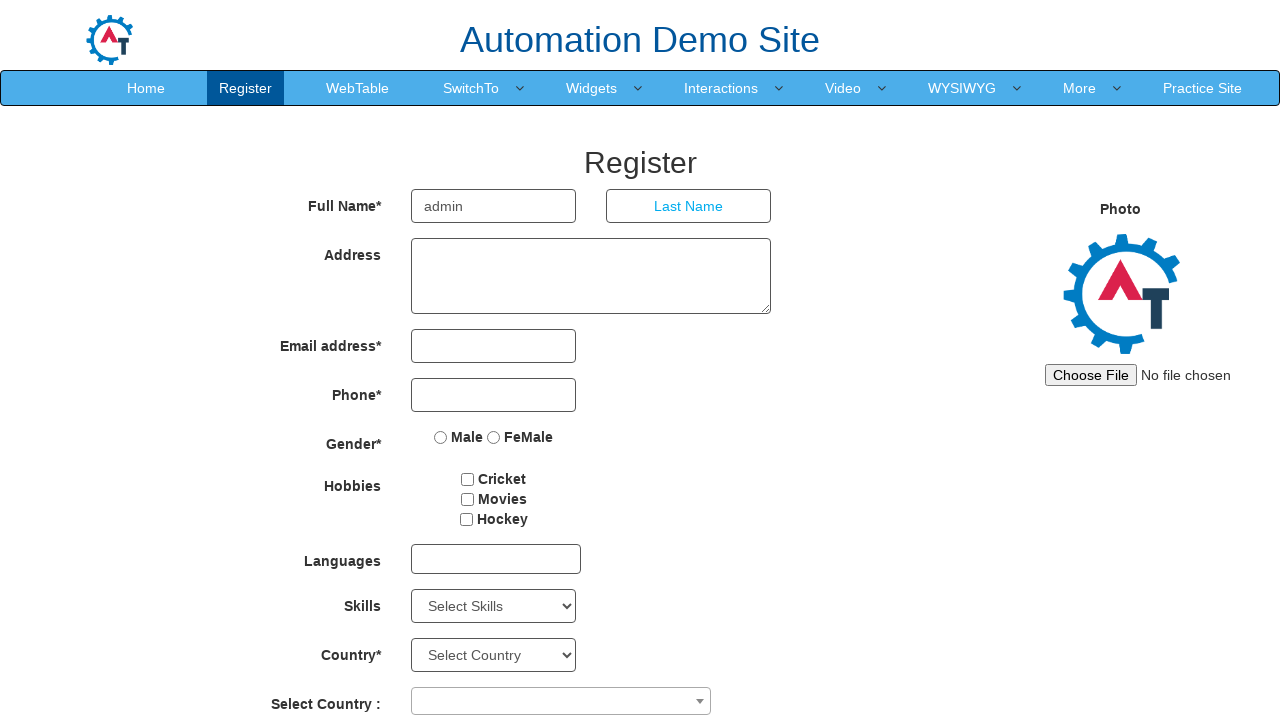

Pasted text into last name field with Ctrl+V on input[placeholder='Last Name']
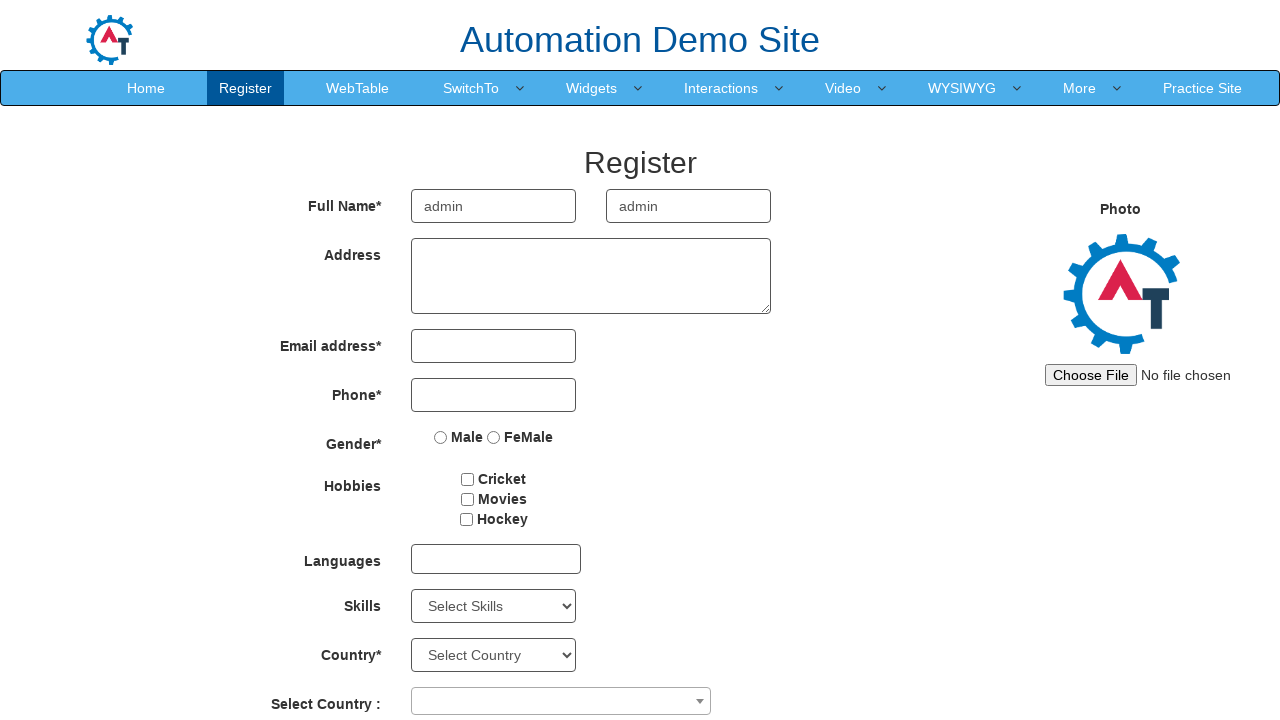

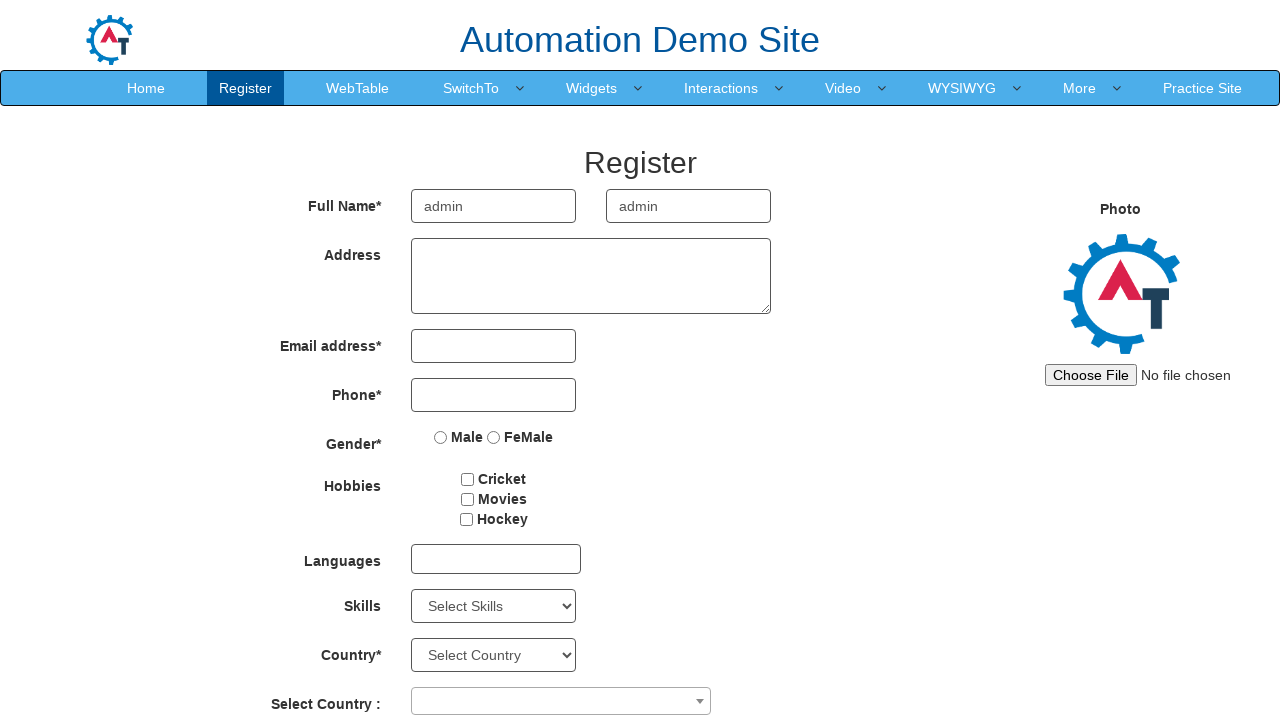